Tests a registration form by filling in required fields (first name, last name, email) and submitting the form, then verifies successful registration by checking for a congratulations message.

Starting URL: http://suninjuly.github.io/registration1.html

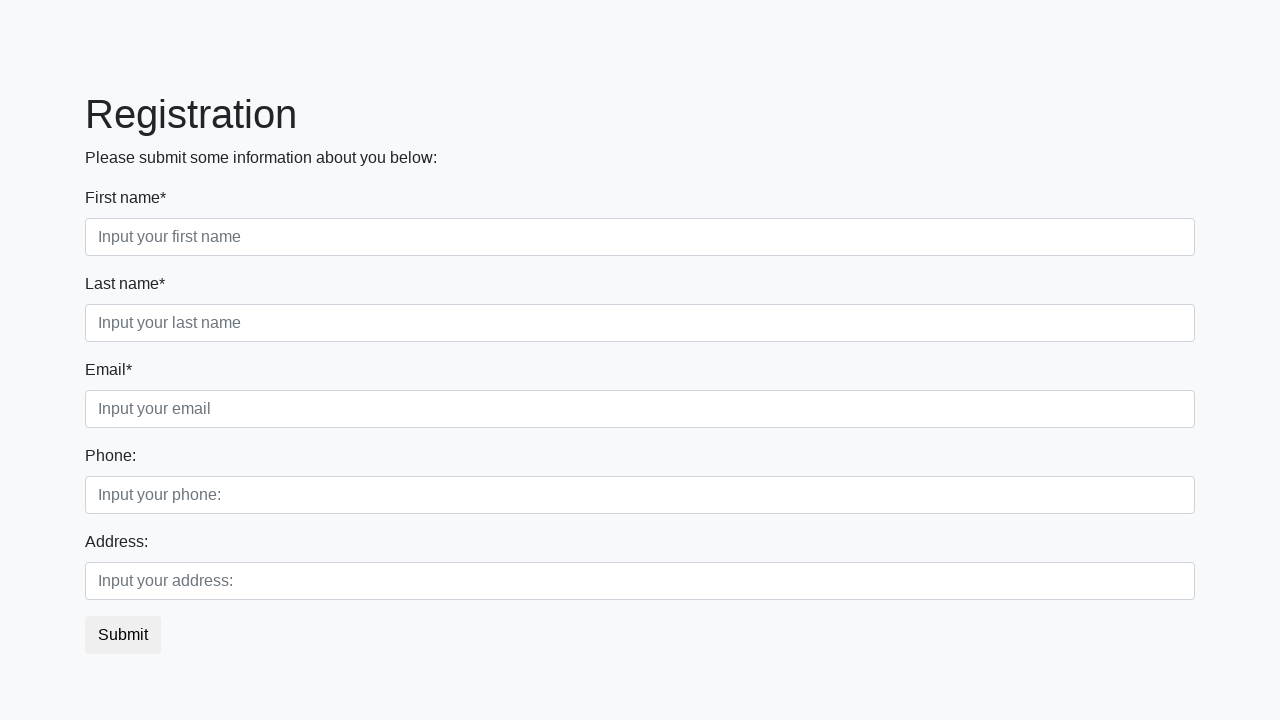

Filled first name field with 'John' on .form-control.first
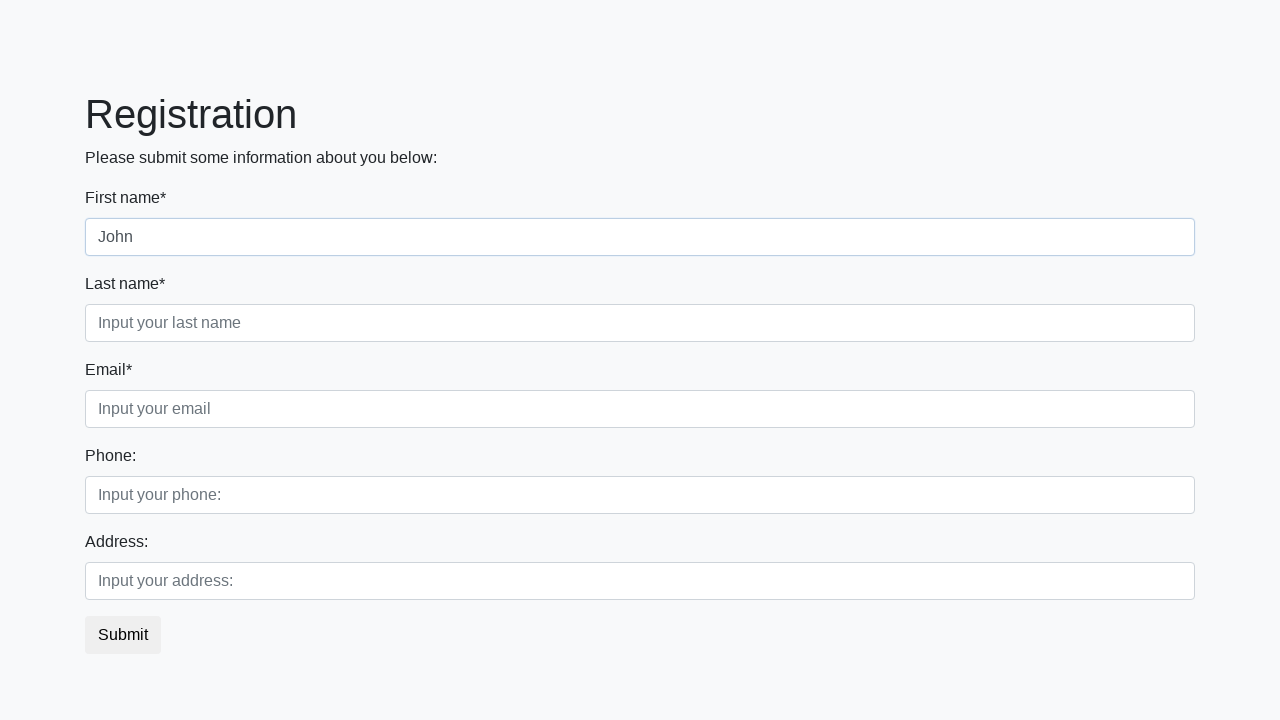

Filled last name field with 'Konor' on .form-control.second
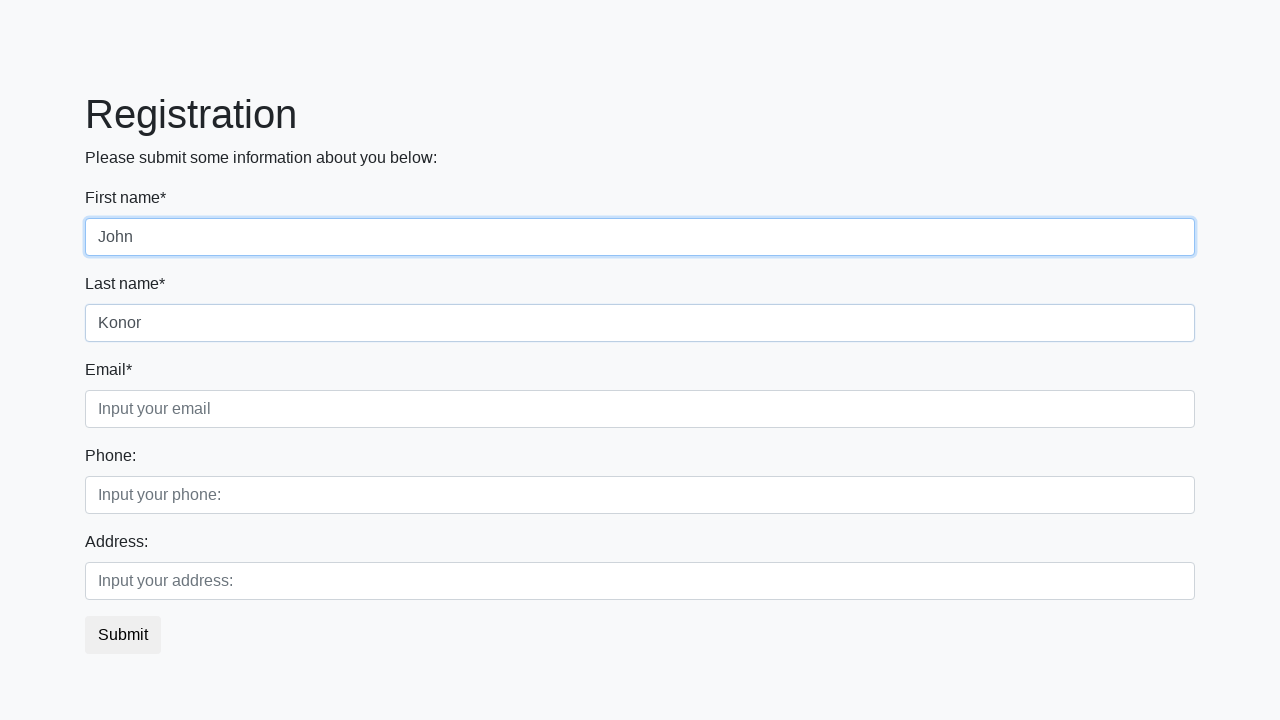

Filled email field with 'Termintor900@gmail.com' on .form-control.third
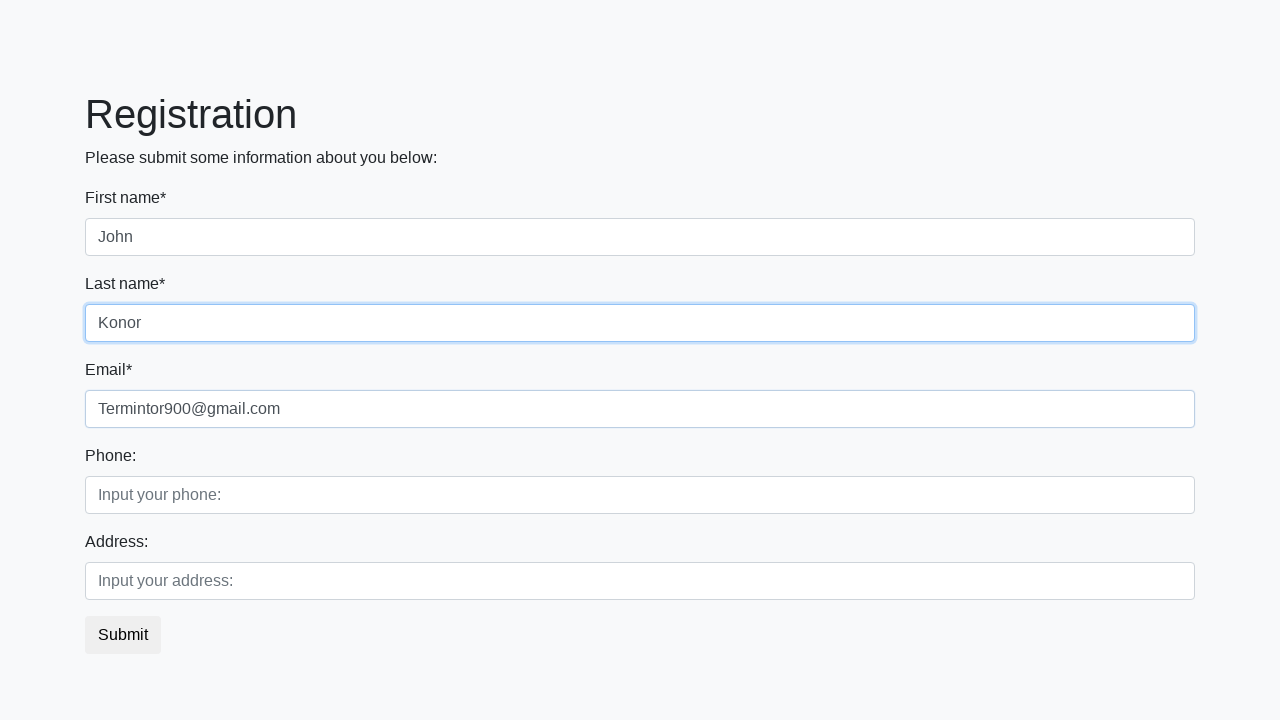

Clicked submit button to register at (123, 635) on button.btn
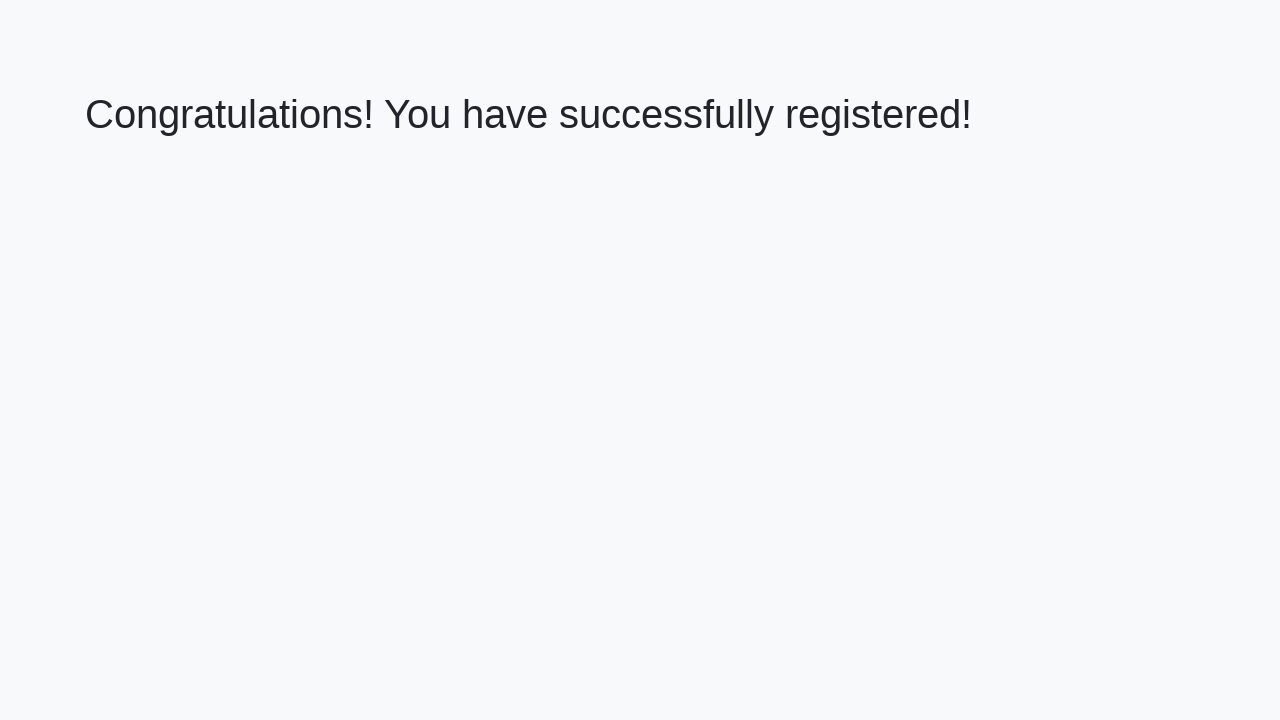

Registration confirmation page loaded with h1 element present
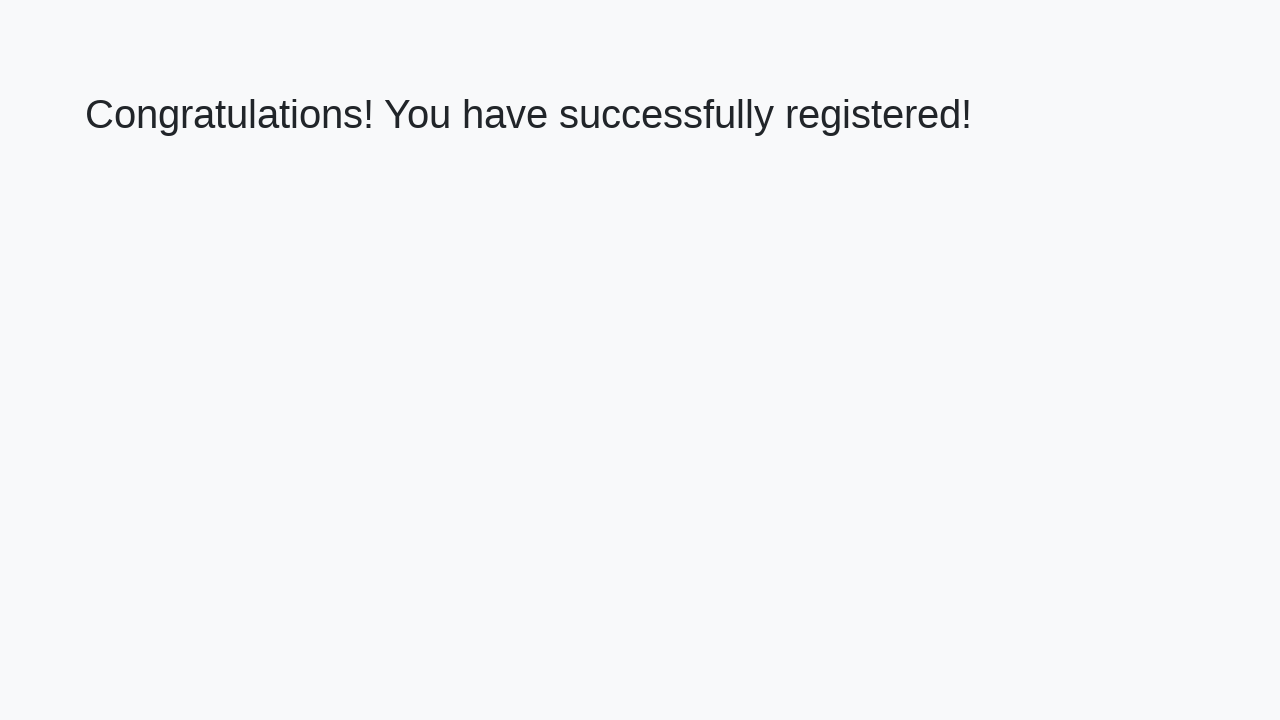

Retrieved congratulations message text
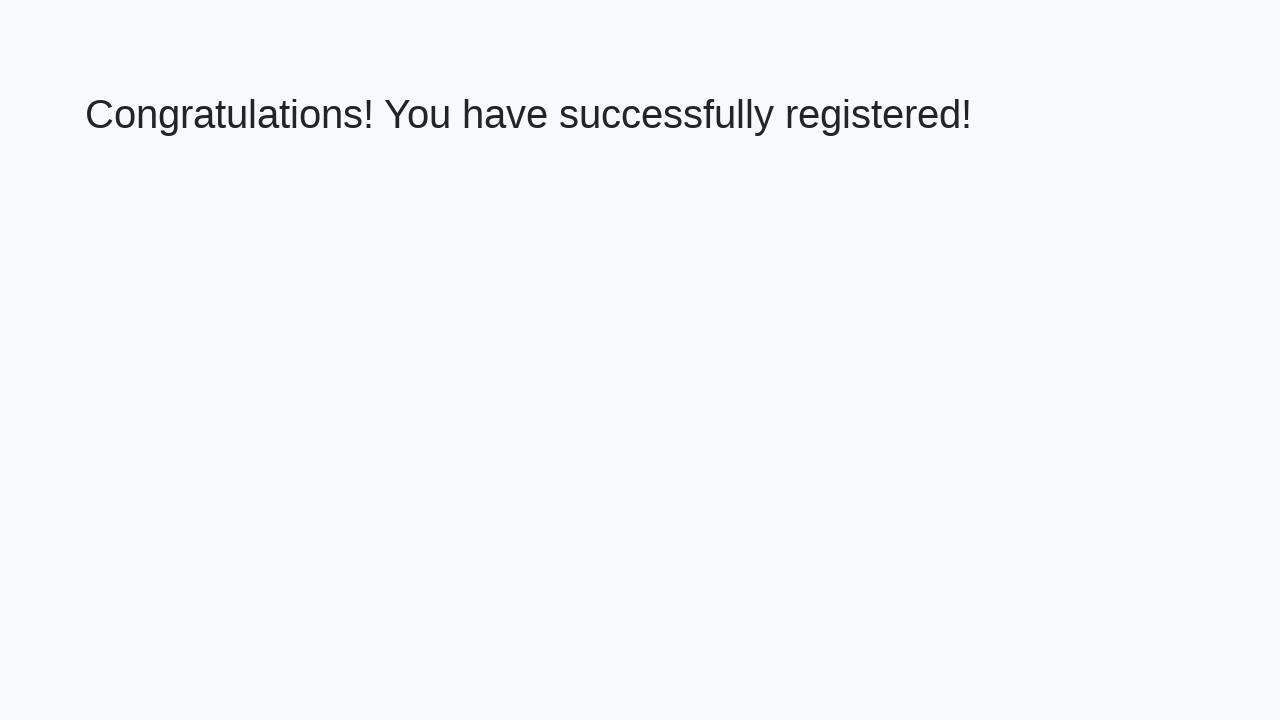

Verified successful registration with correct congratulations message
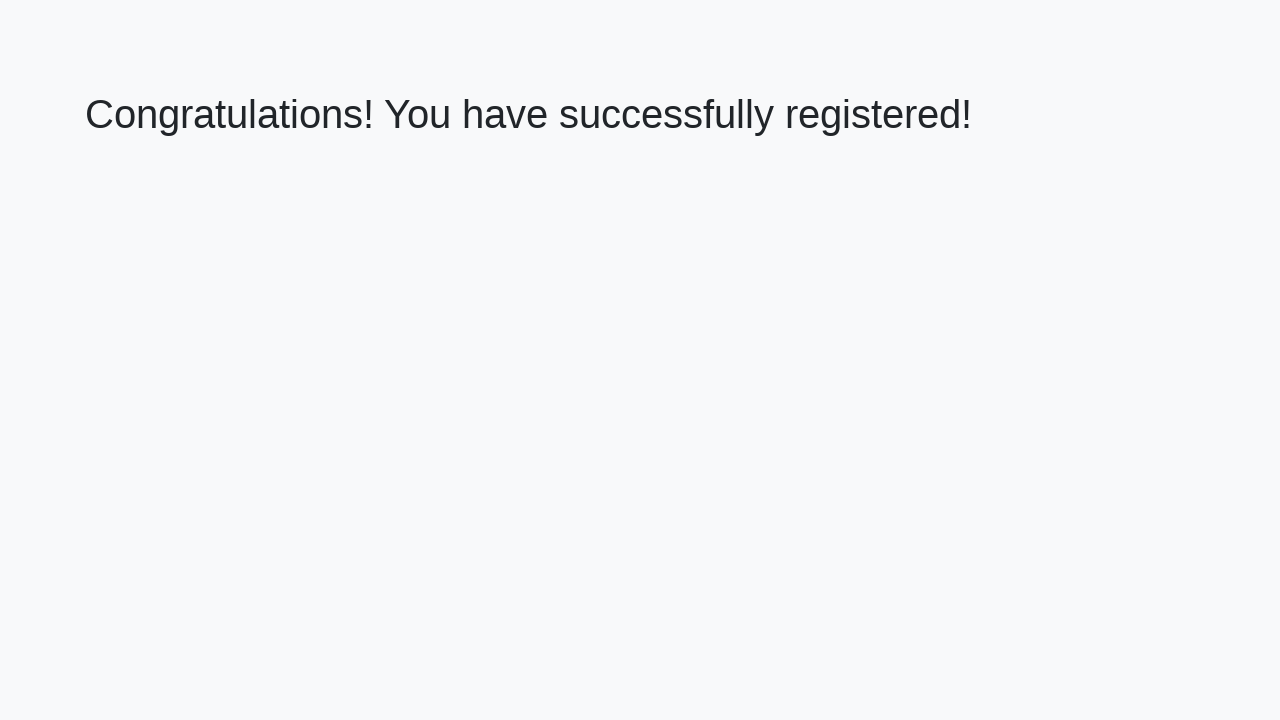

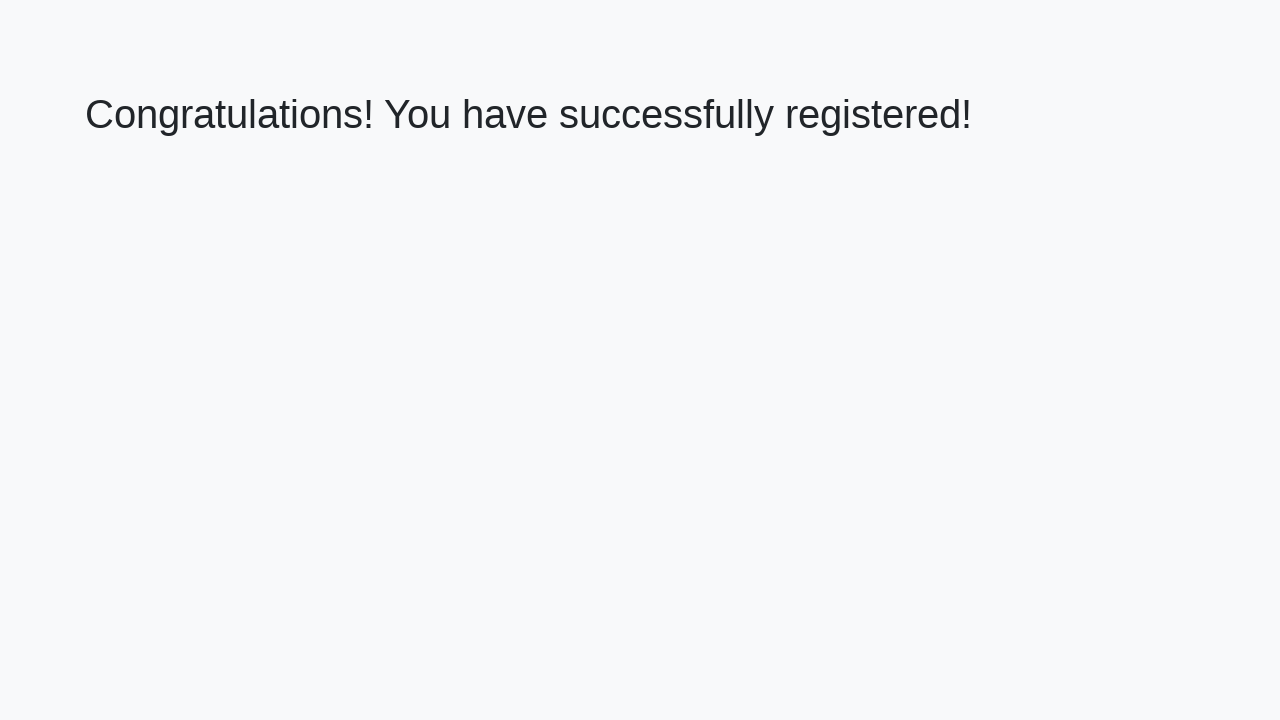